Navigates to checkboxes page, toggles both checkboxes, then tests browser back/forward navigation

Starting URL: https://the-internet.herokuapp.com

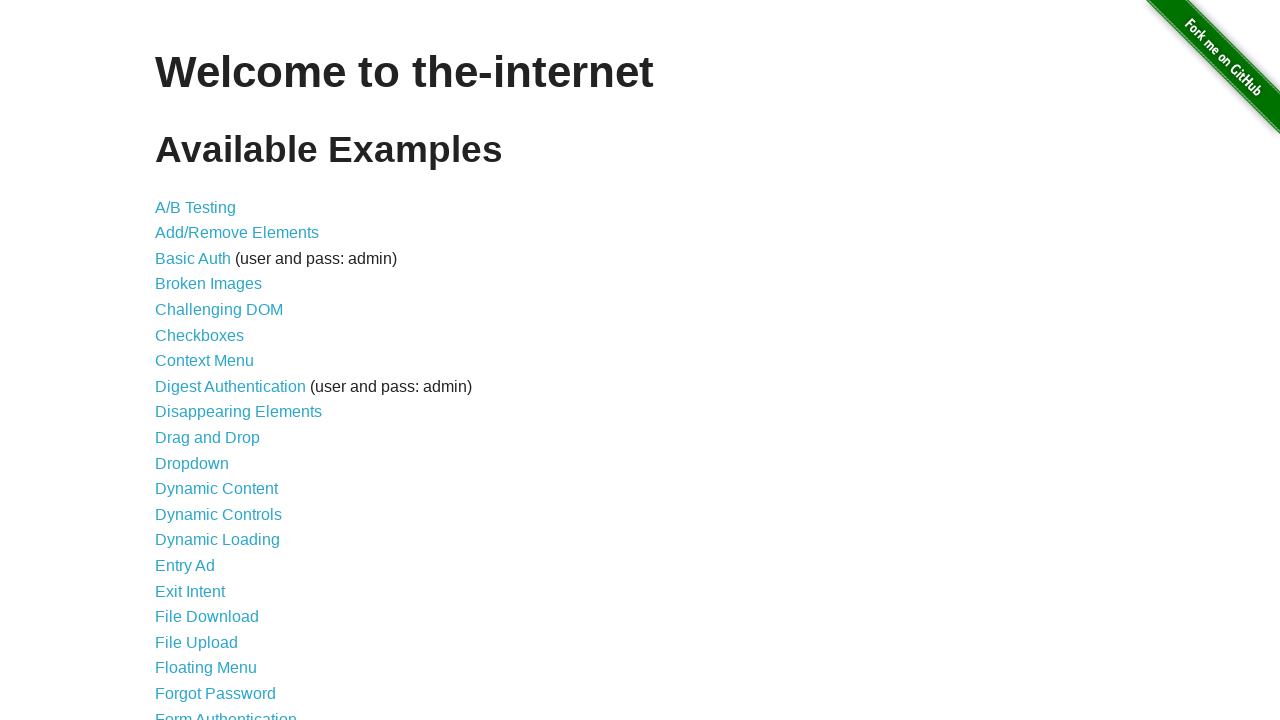

Clicked on Checkboxes link at (200, 335) on text=Checkboxes
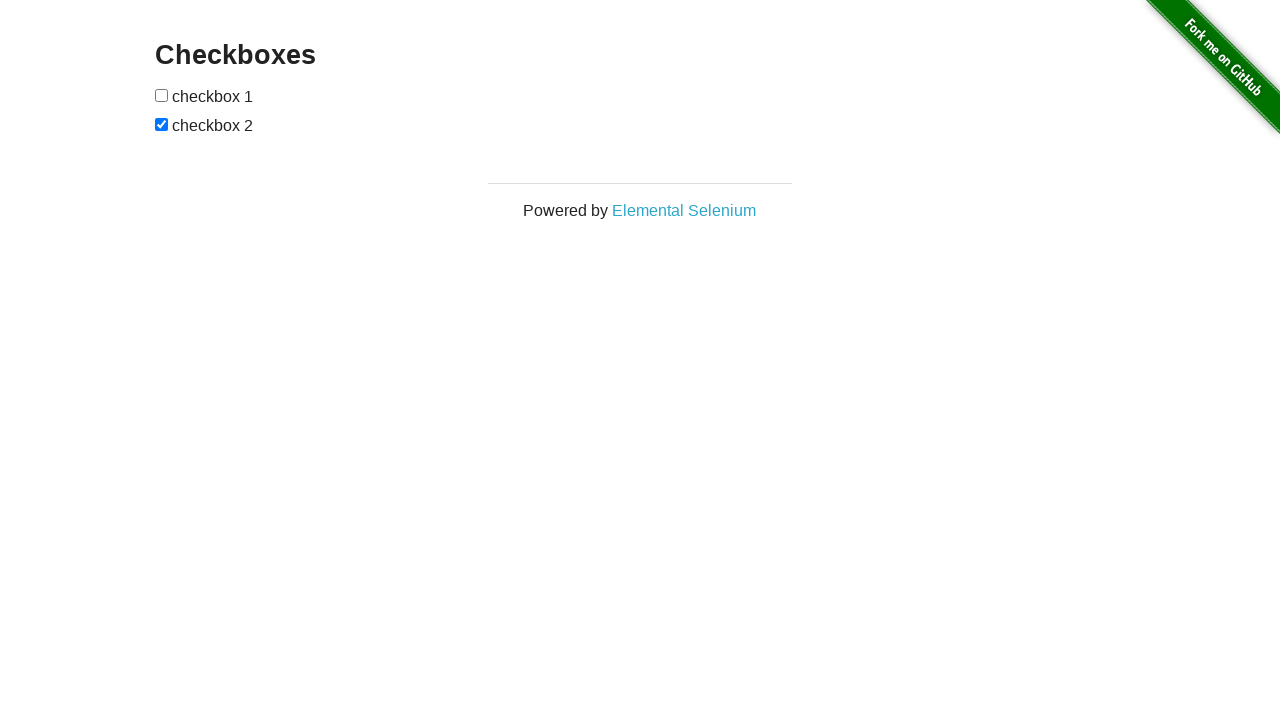

Navigated to checkboxes page
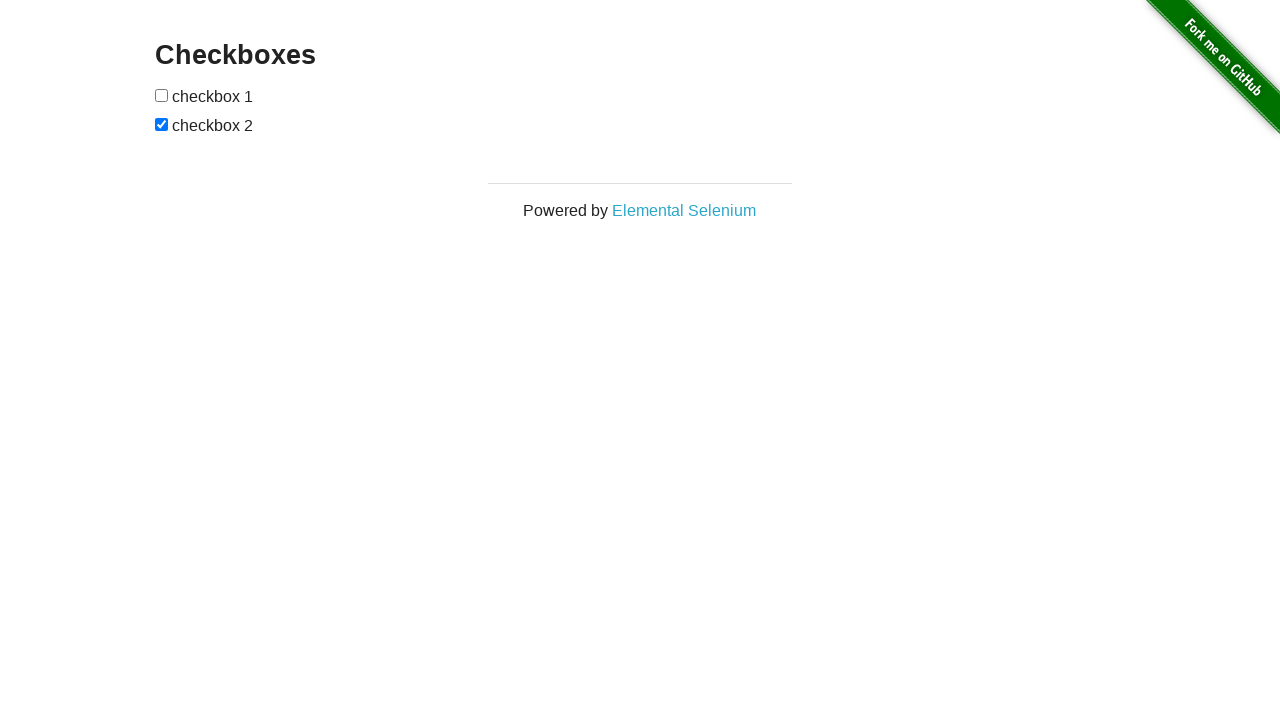

Verified page title is 'Checkboxes'
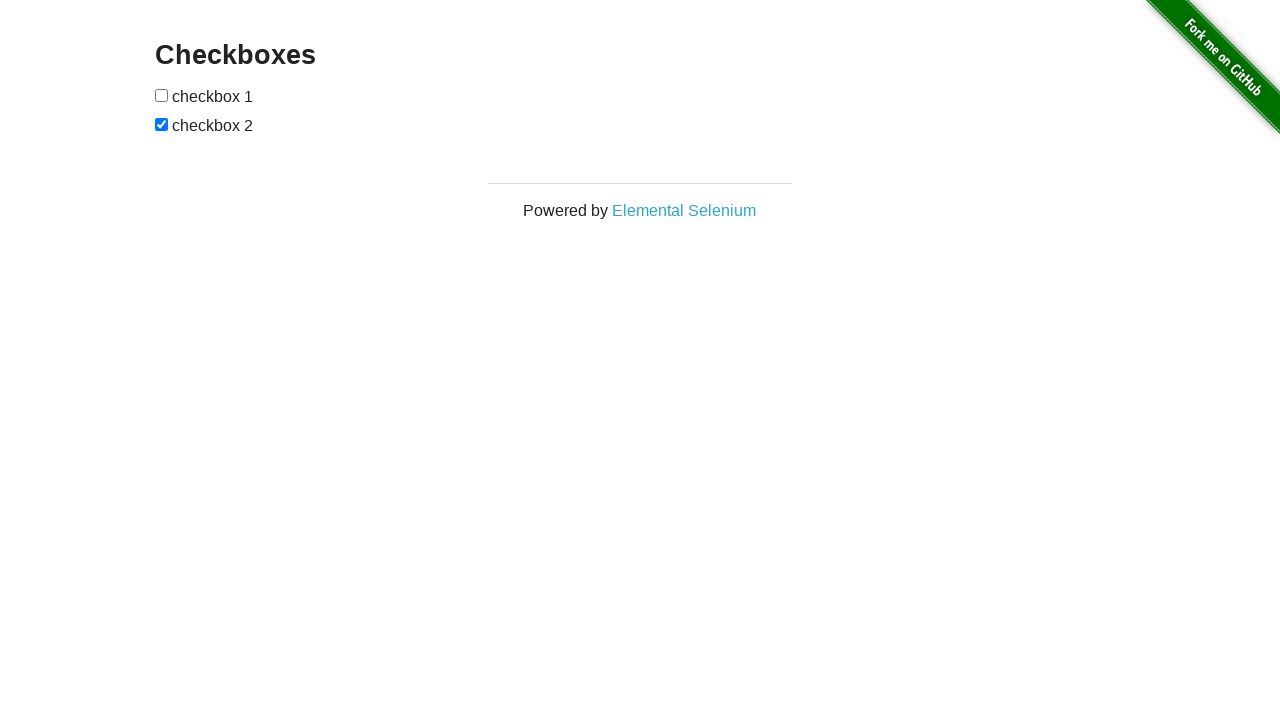

Verified there are 2 checkboxes on the page
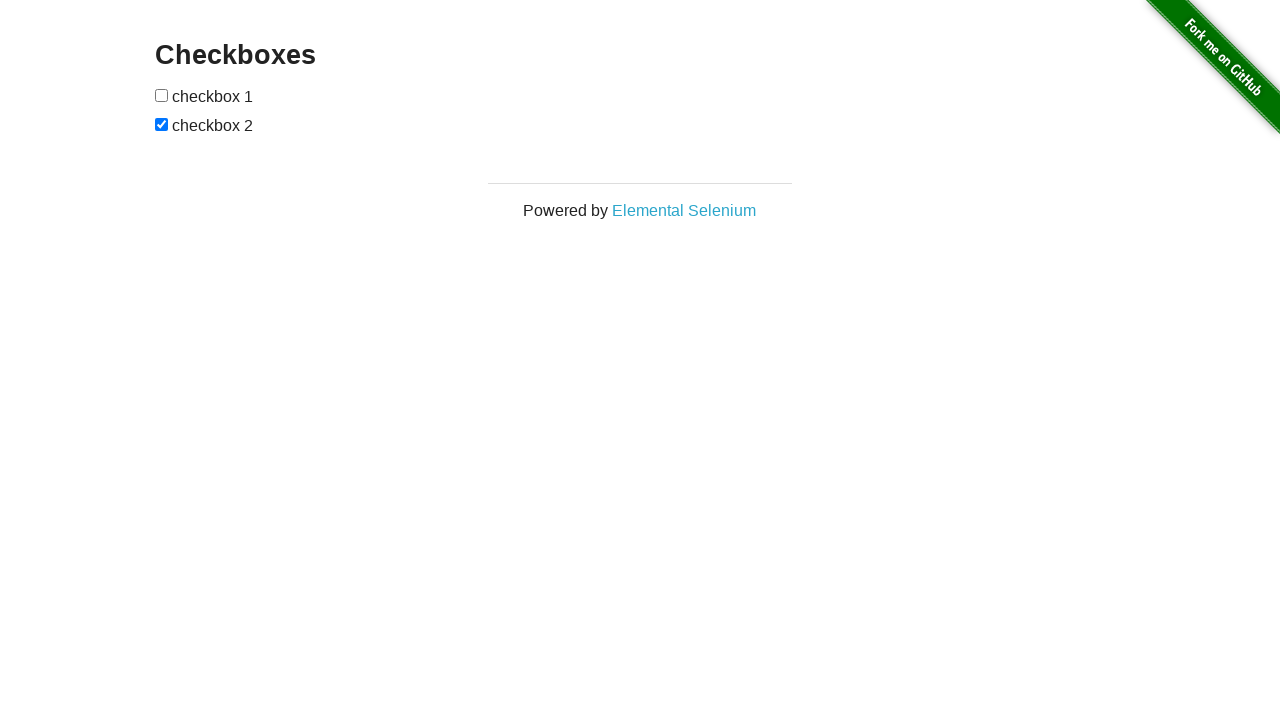

Clicked first checkbox to select it at (162, 95) on input[type='checkbox'] >> nth=0
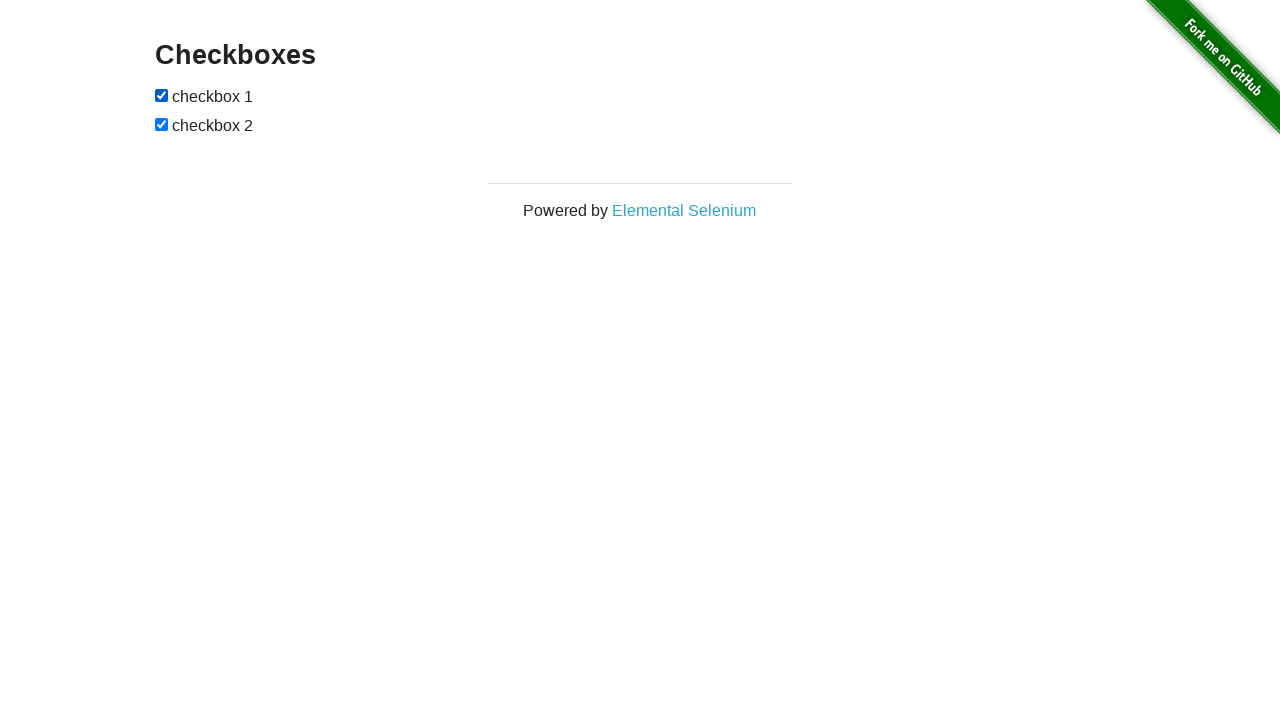

Clicked second checkbox to deselect it at (162, 124) on input[type='checkbox'] >> nth=1
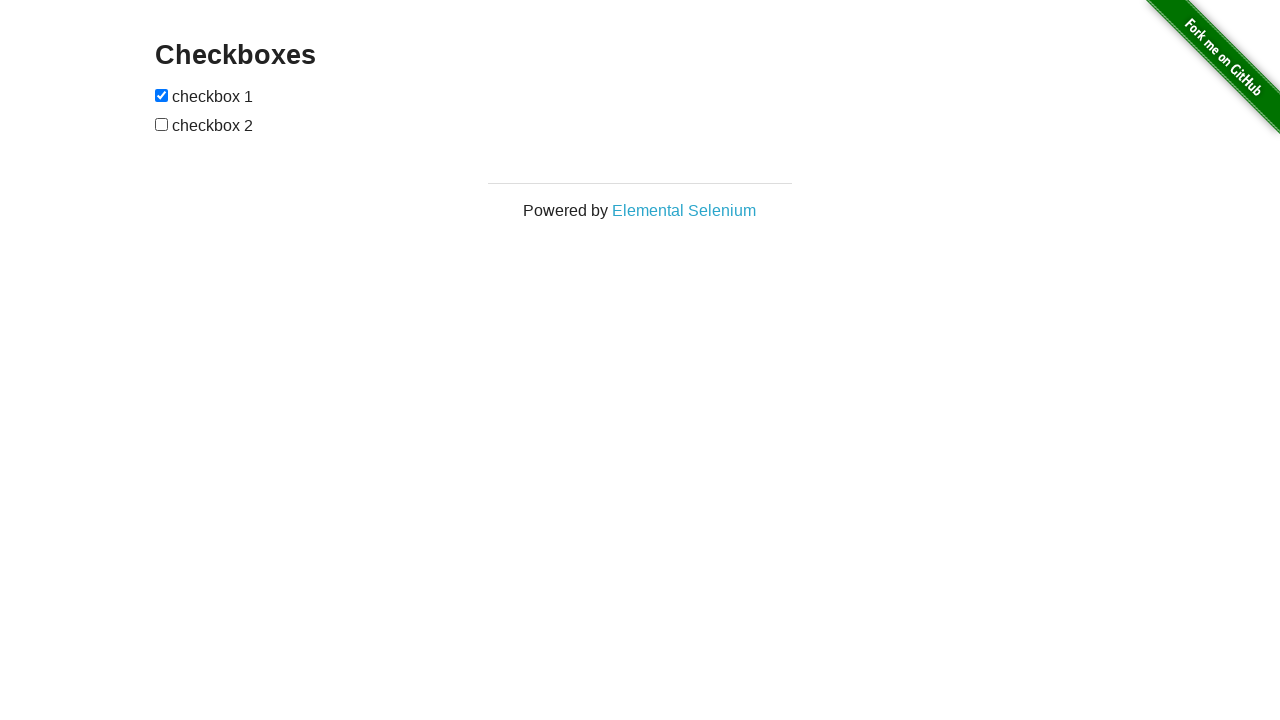

Navigated back to previous page
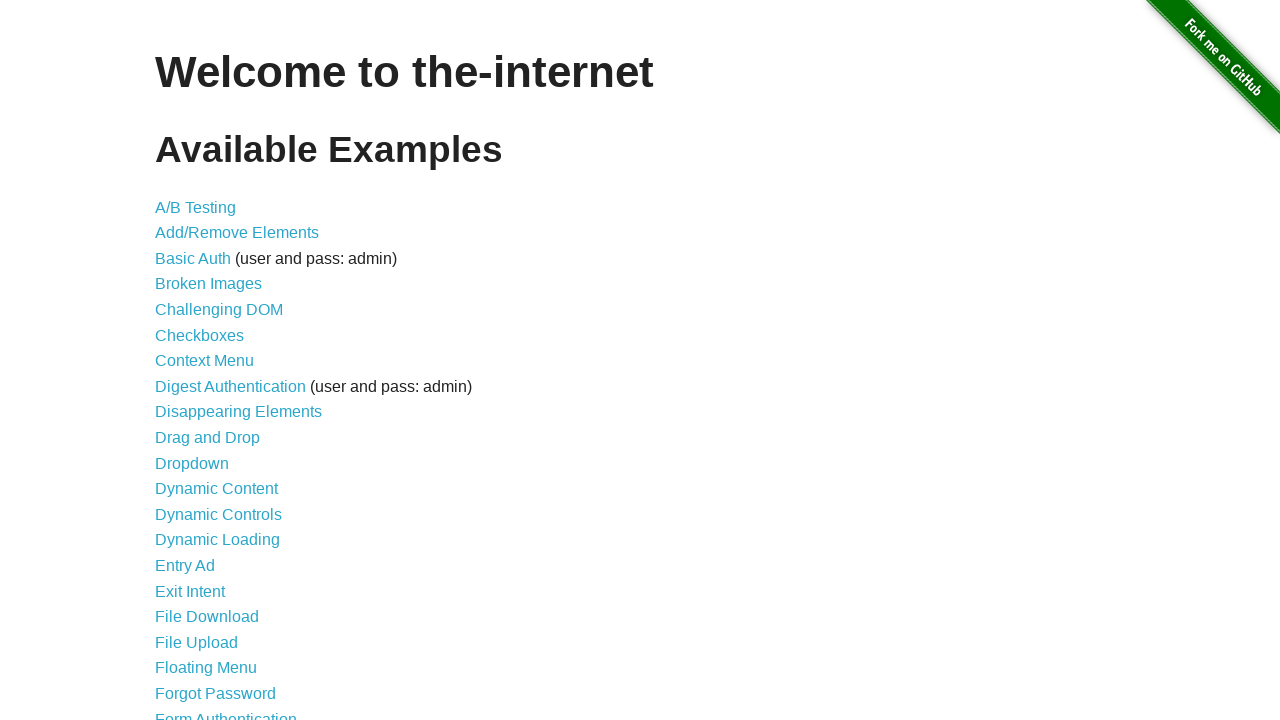

Verified navigation back to home page
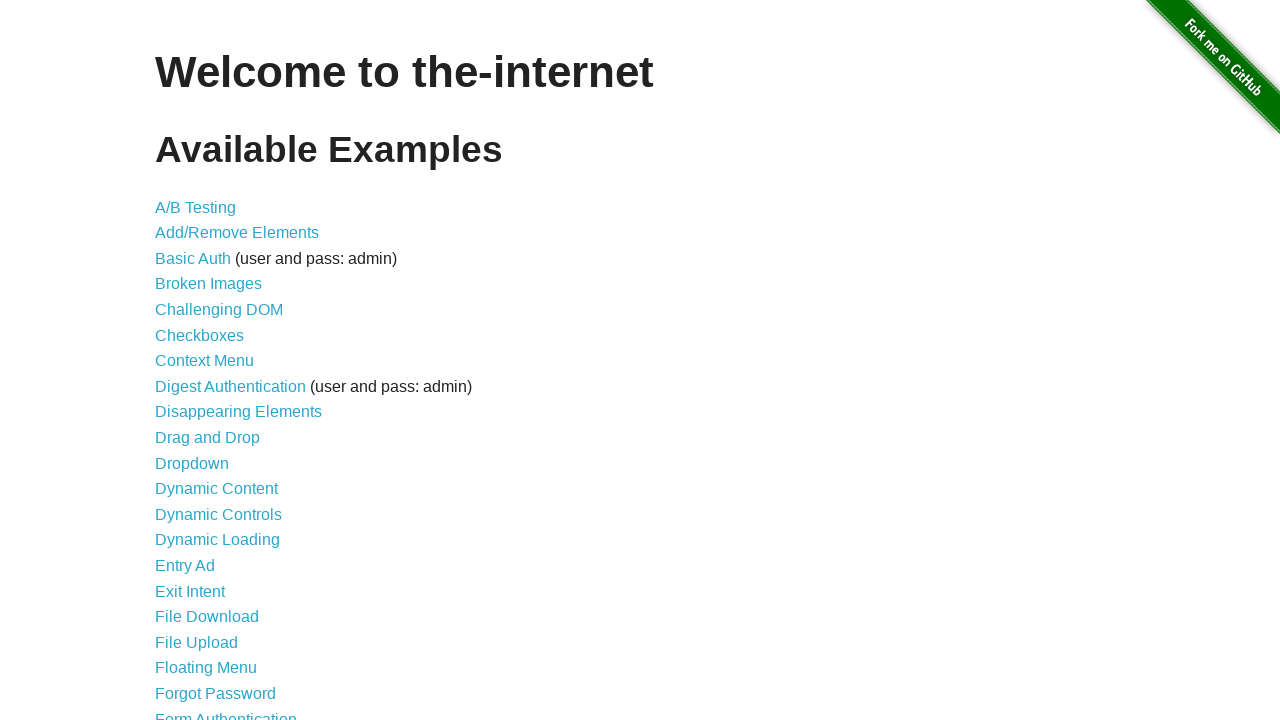

Navigated forward to checkboxes page
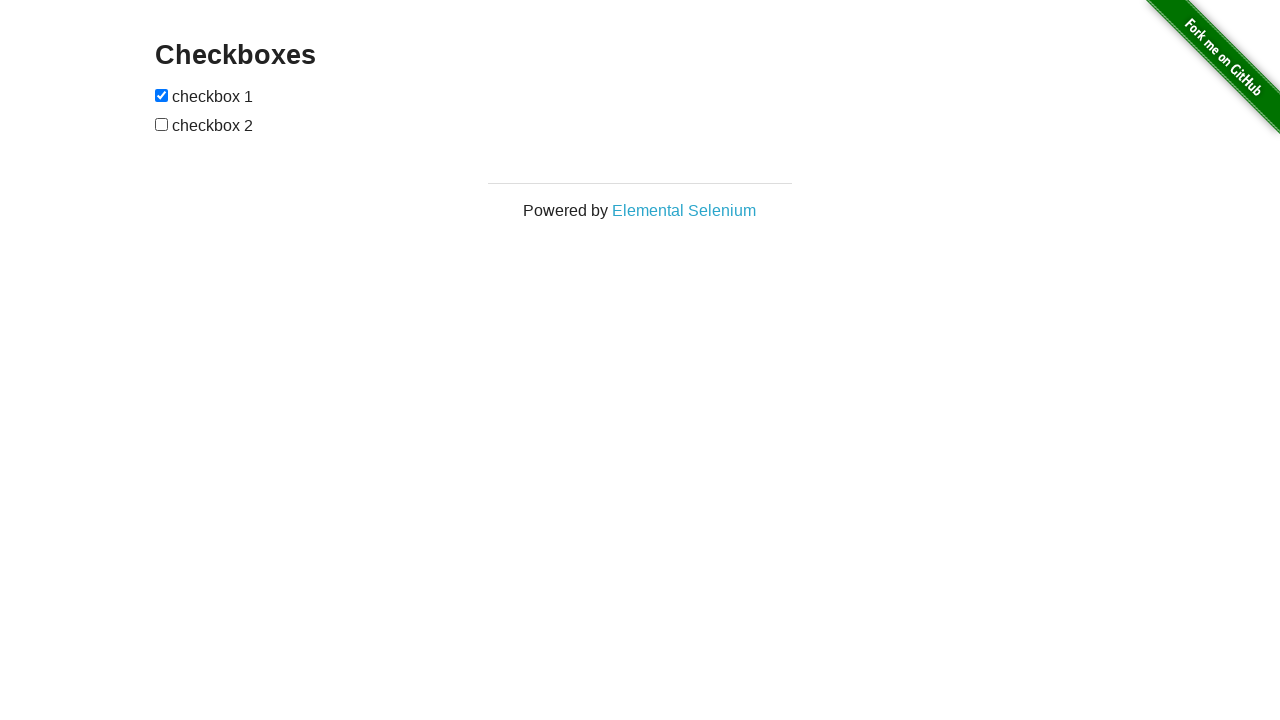

Verified navigation forward to checkboxes page
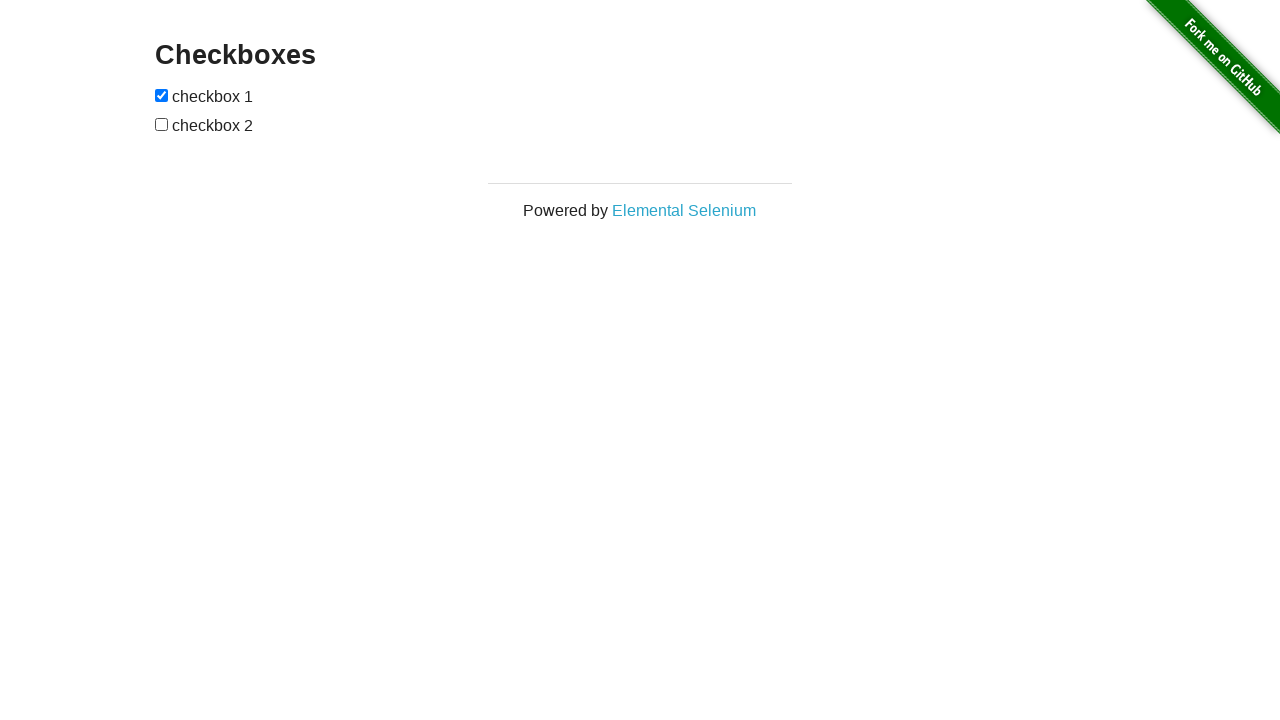

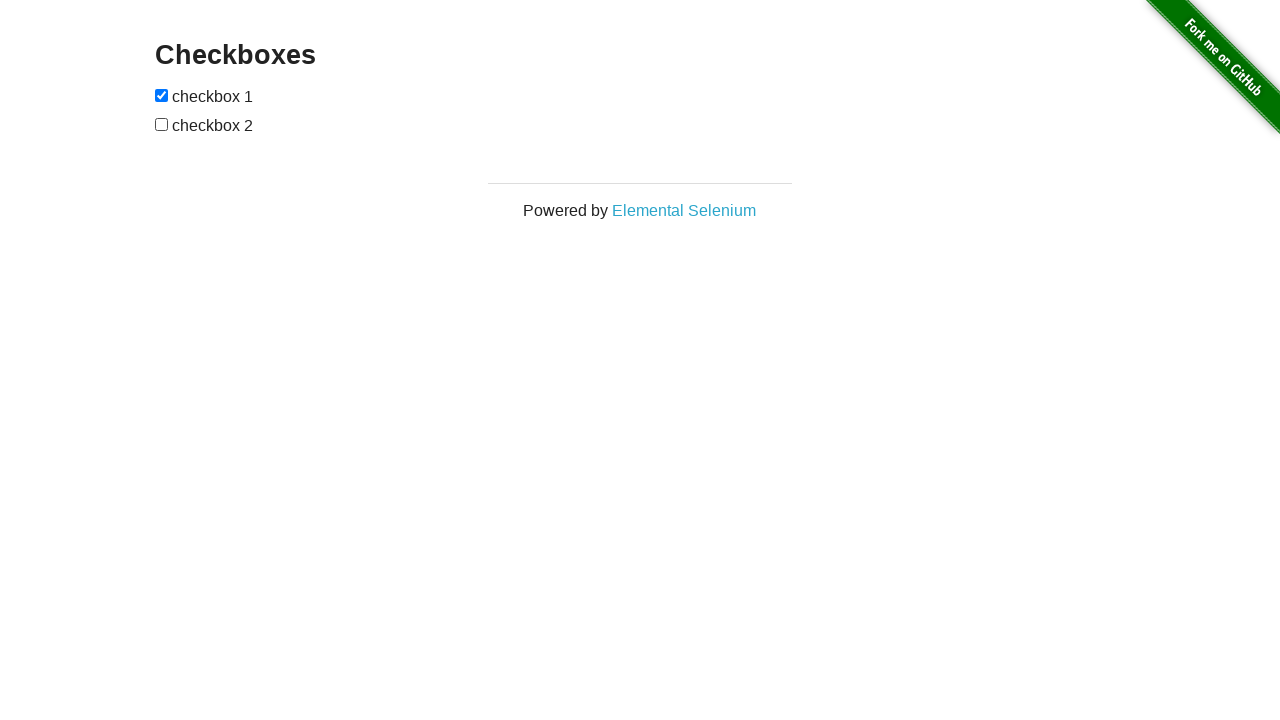